Tests marking a todo with a star by adding a todo and clicking the star button

Starting URL: https://devmountain.github.io/qa_todos/

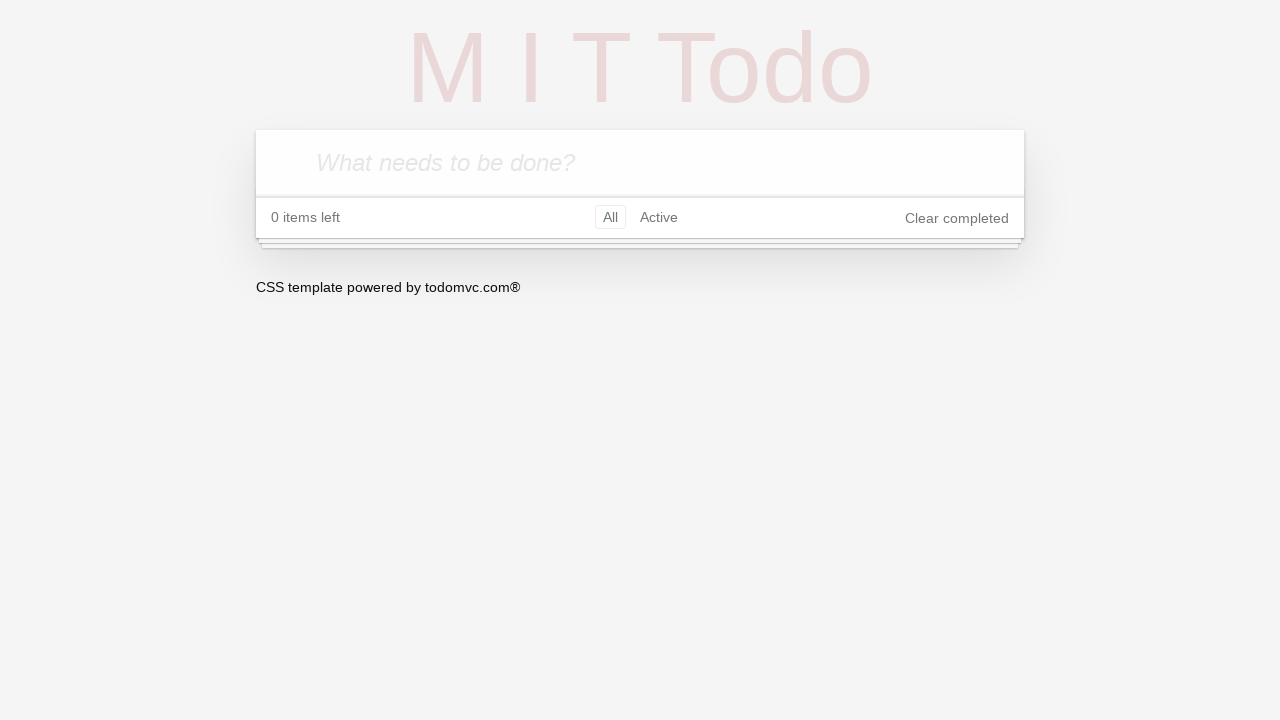

Waited for todo input field to be visible
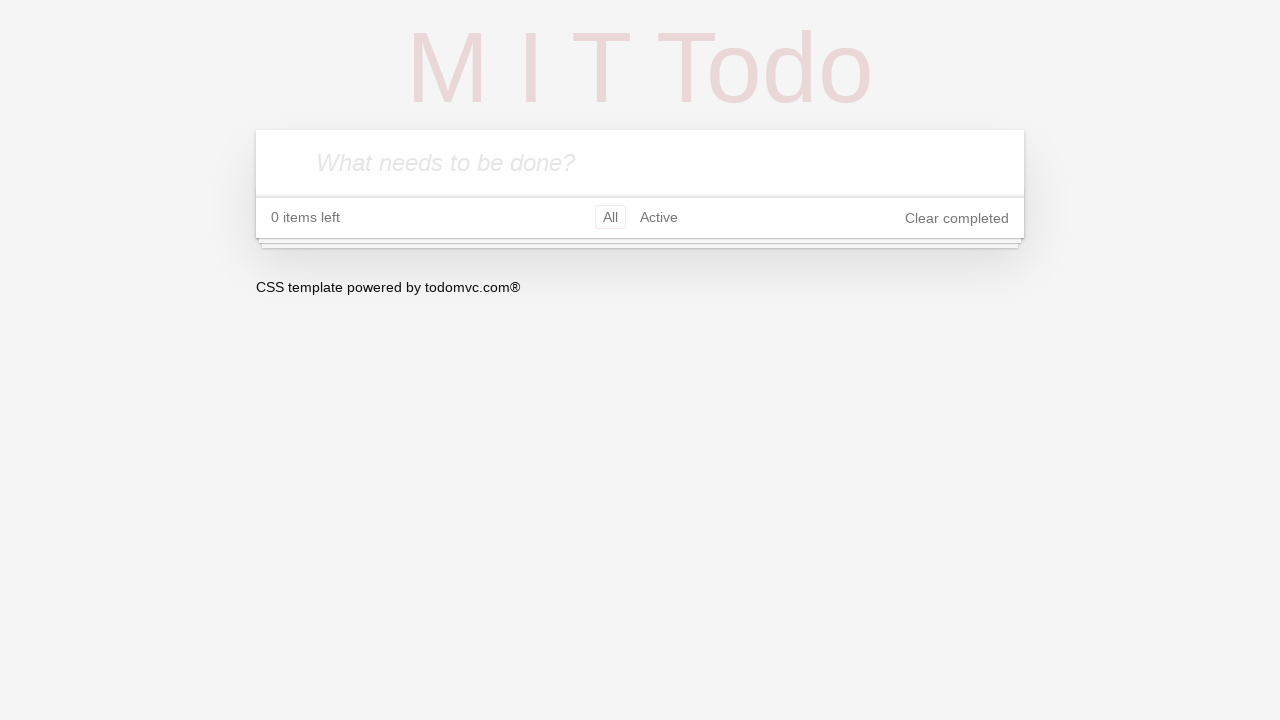

Filled todo input field with 'Make Dinner' on .new-todo
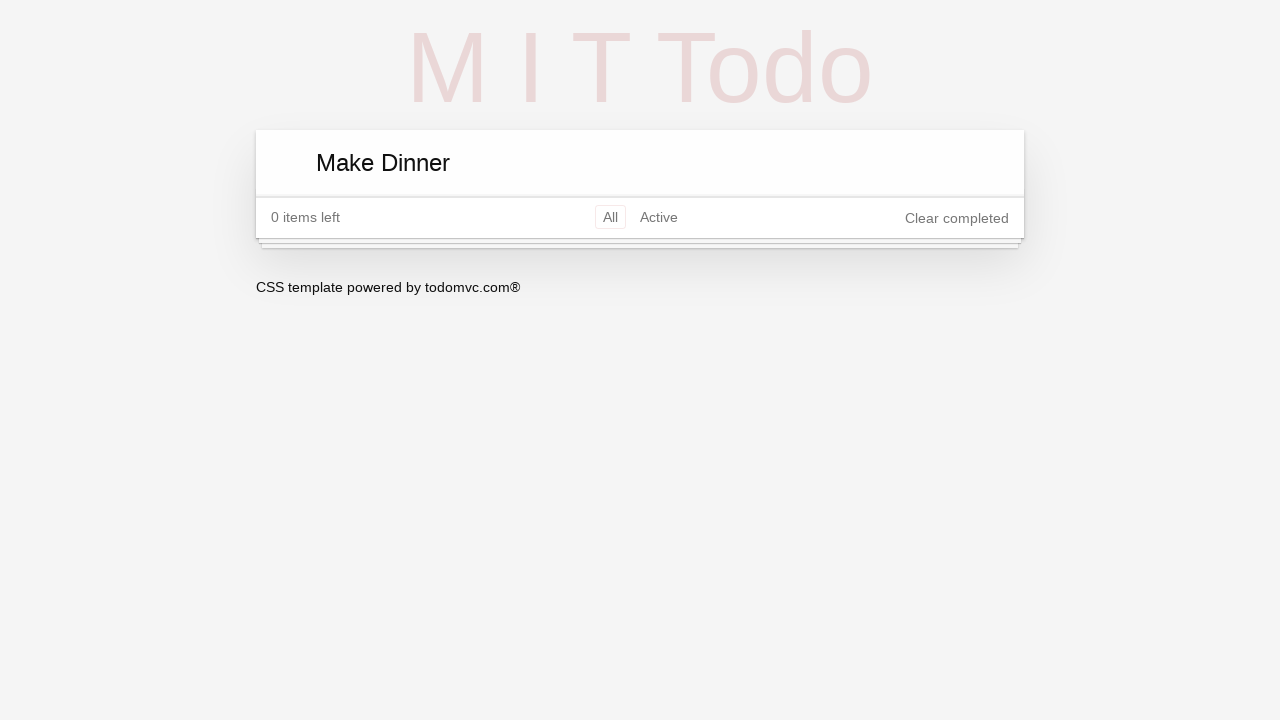

Pressed Enter to add the todo on .new-todo
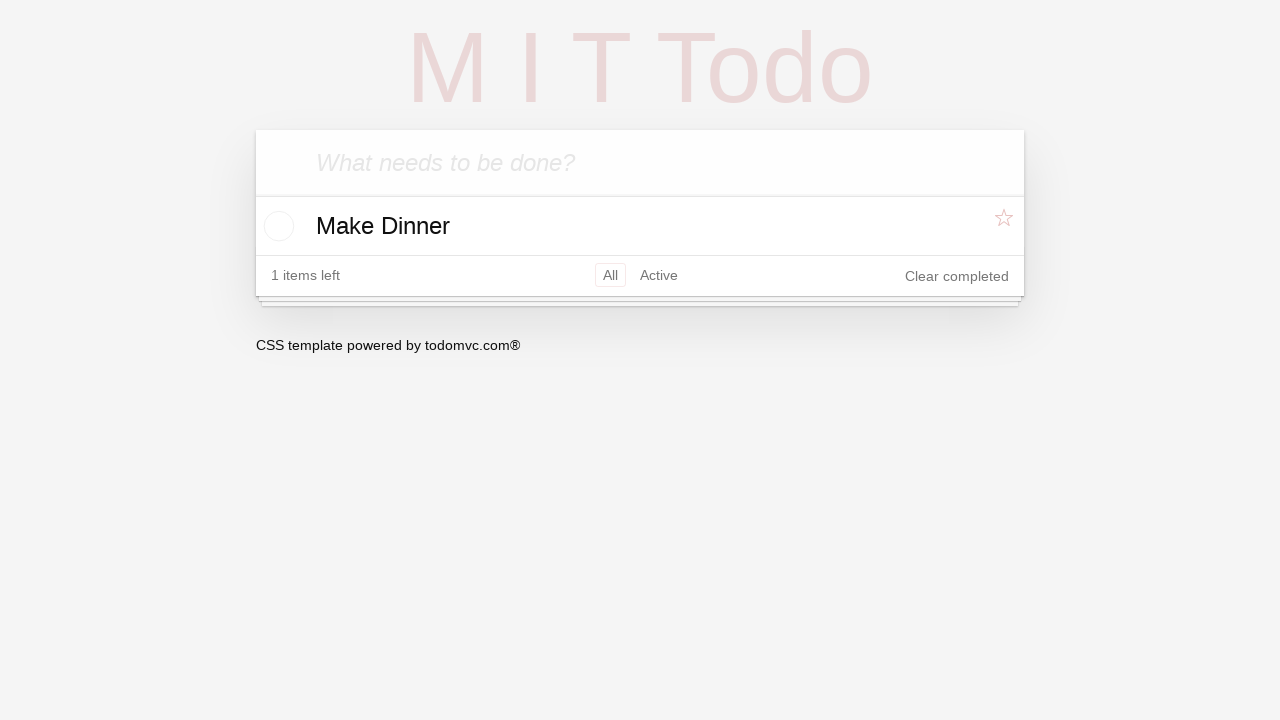

Todo appeared in the list
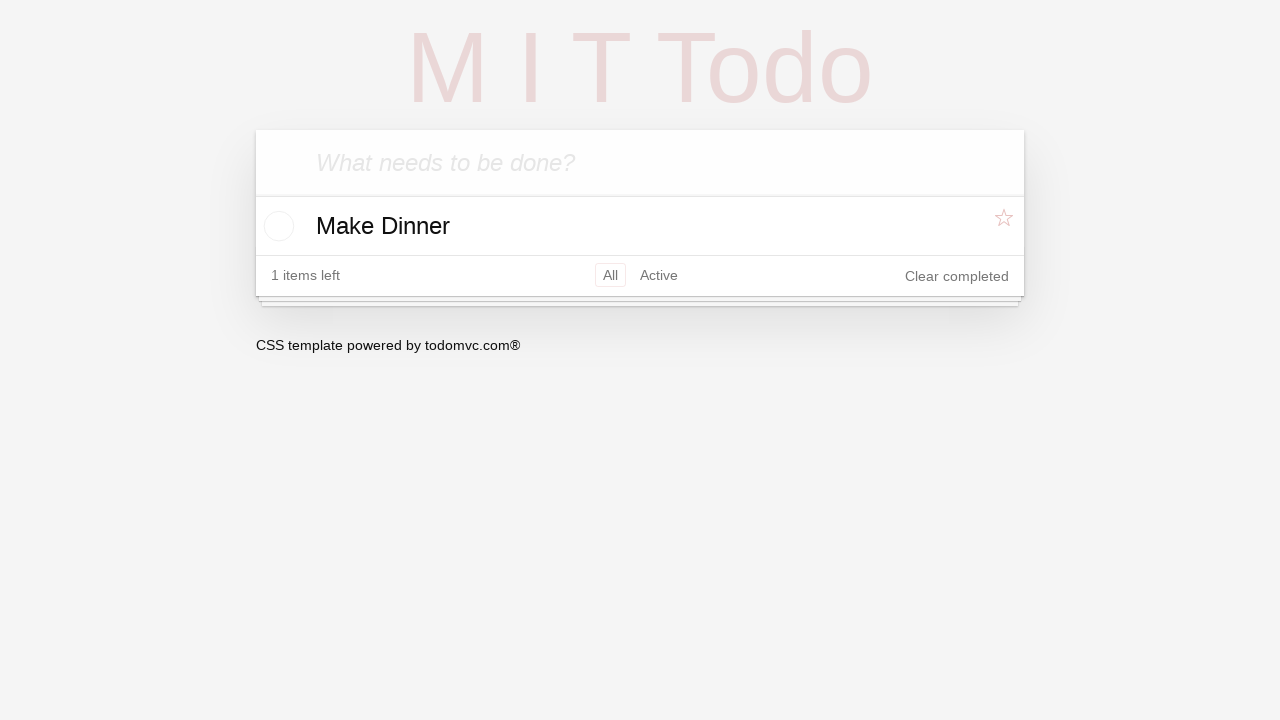

Clicked star button to mark todo with a star at (1006, 225) on li.todo .star
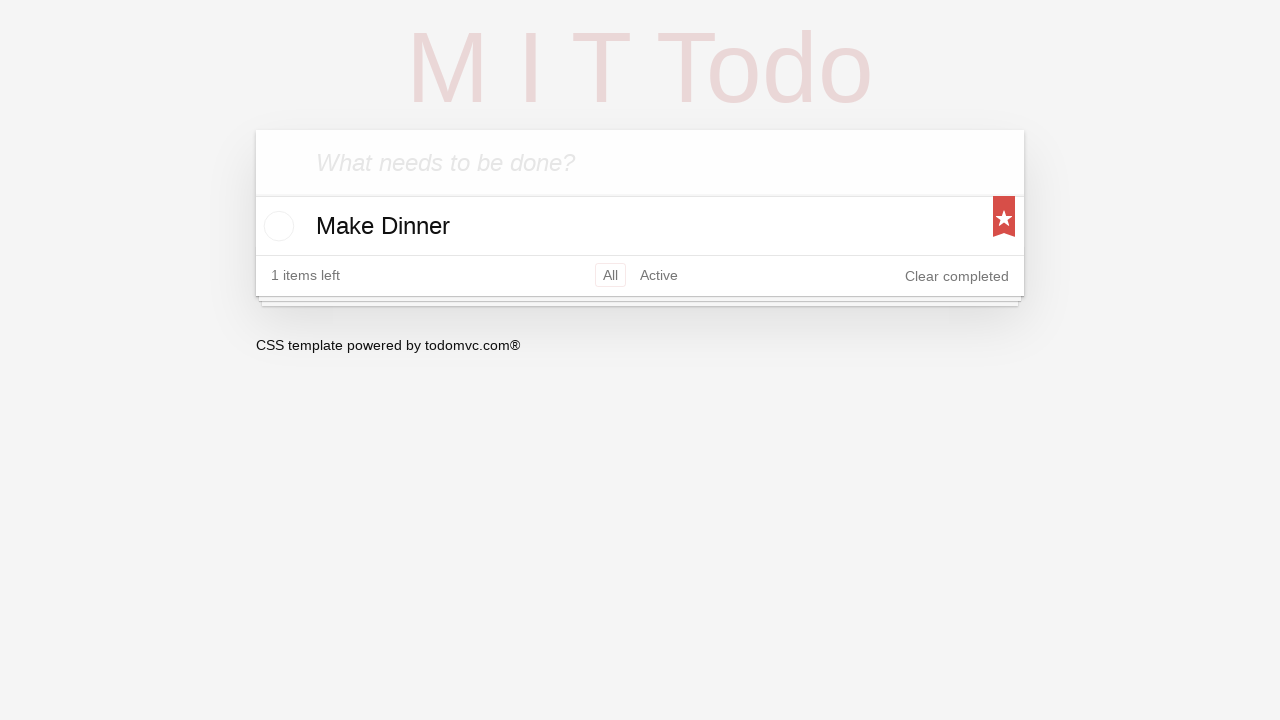

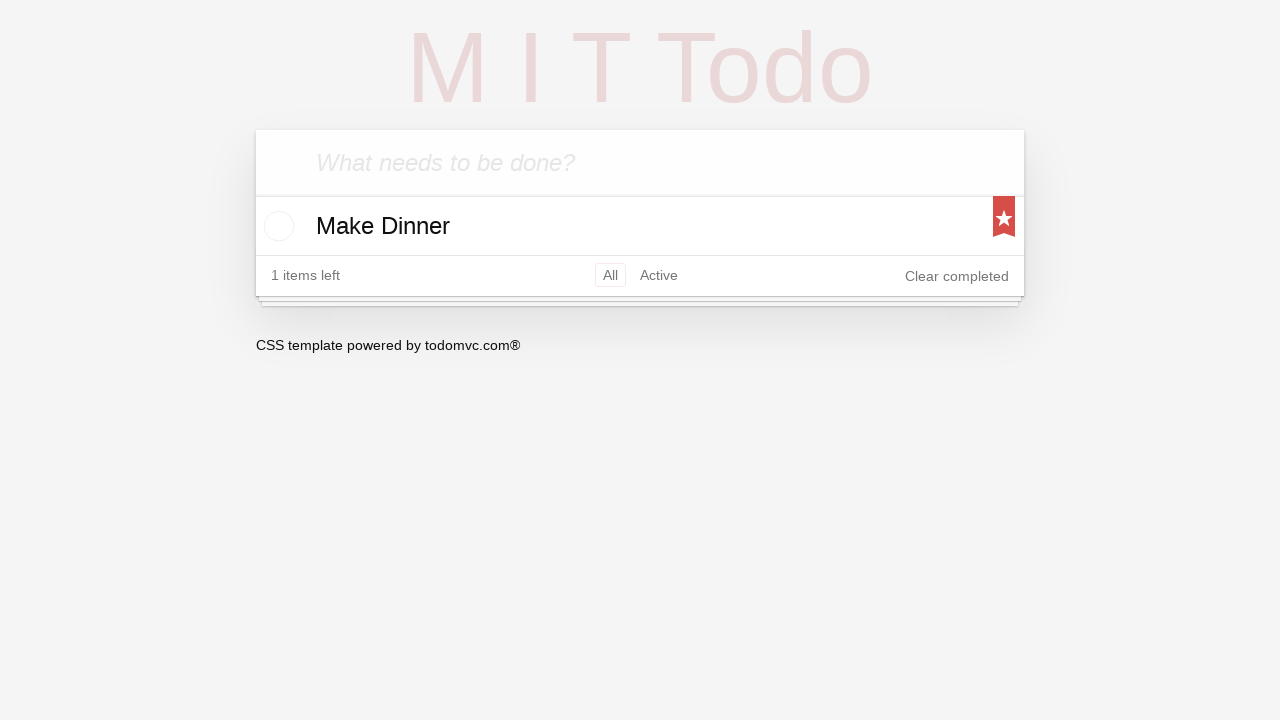